Tests the progress bar widget by starting it, waiting for it to reach 100%, and then resetting it back to 0

Starting URL: https://demoqa.com/

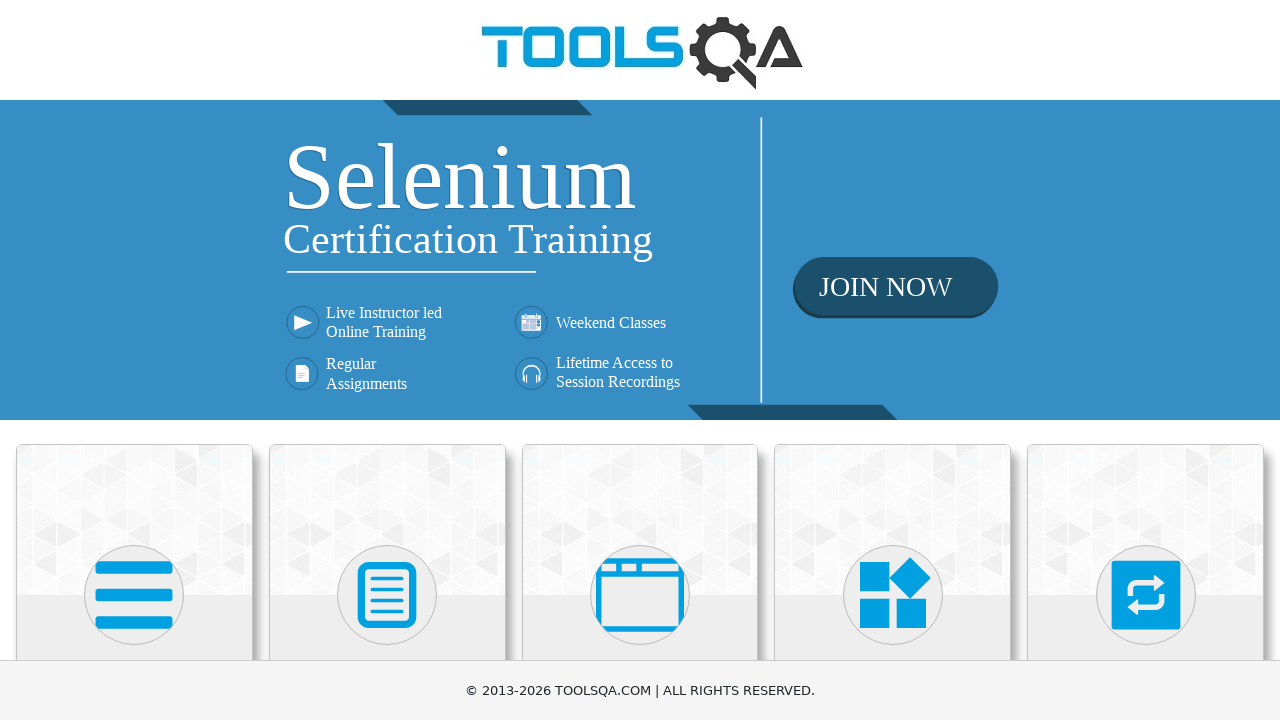

Scrolled Widgets menu into view
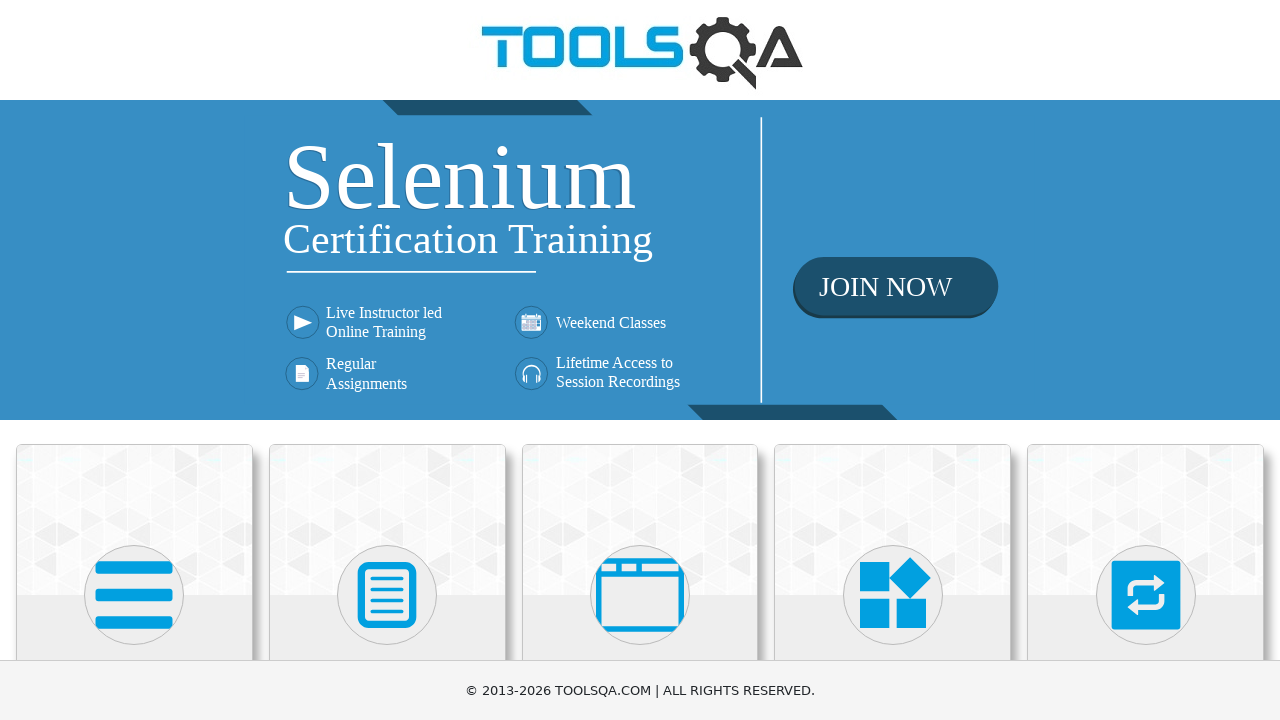

Clicked on Widgets menu at (893, 360) on xpath=//h5[text()='Widgets']
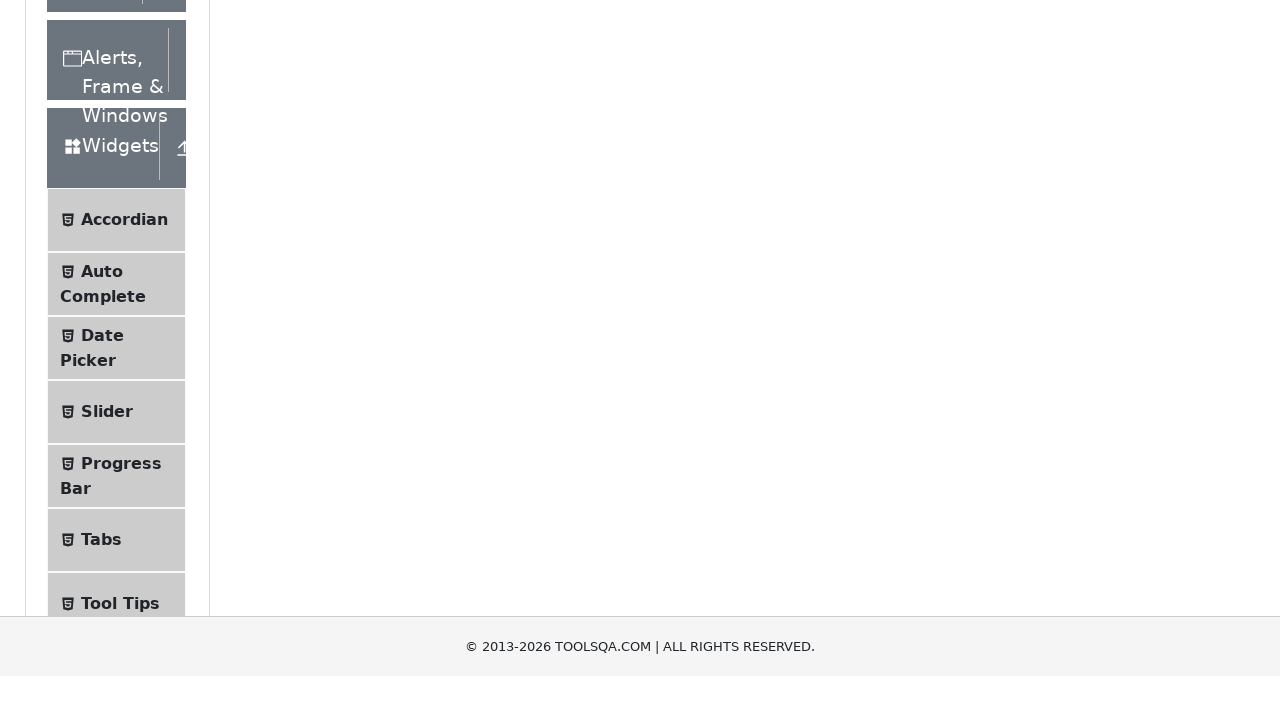

Scrolled Progress Bar submenu into view
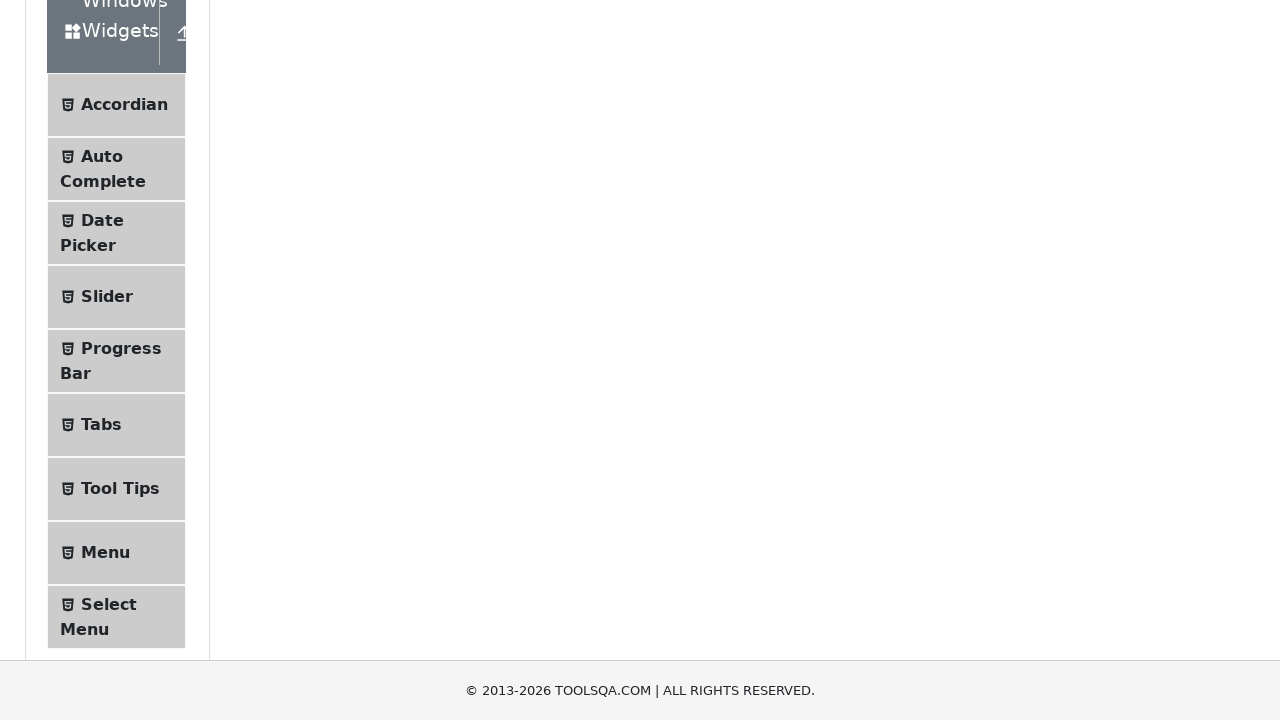

Clicked on Progress Bar submenu at (121, 348) on span:text('Progress Bar')
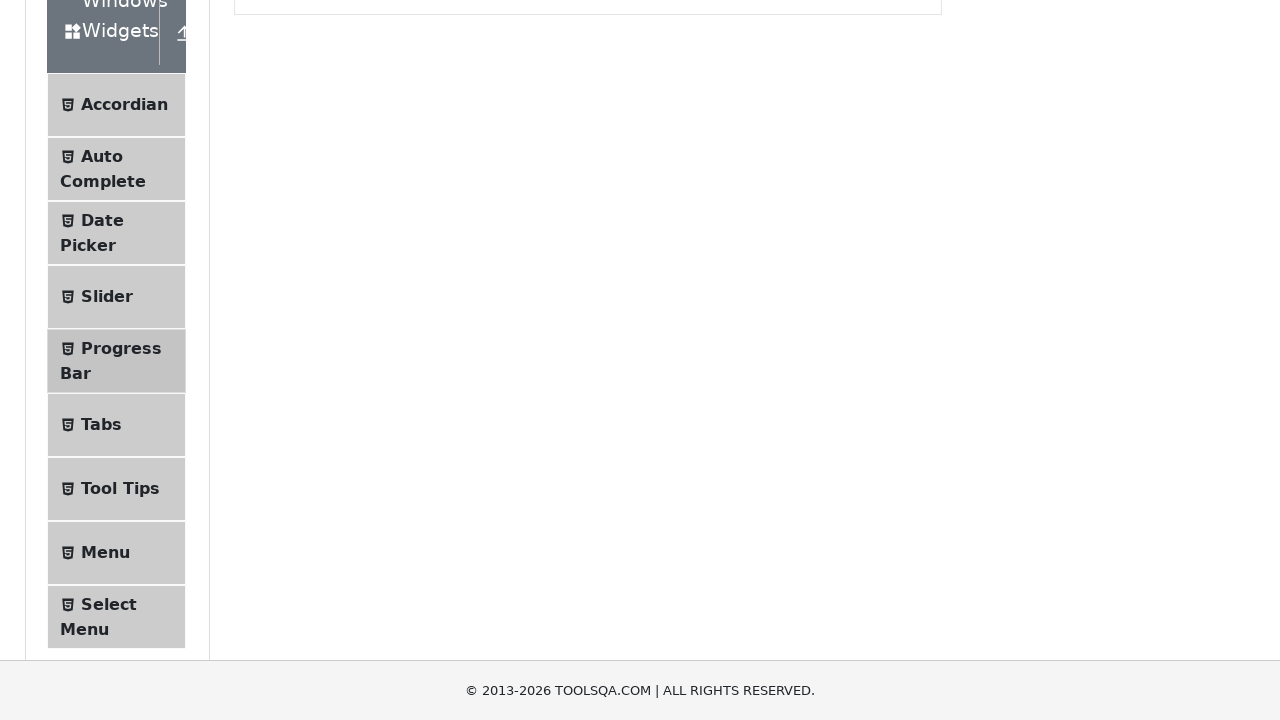

Clicked Start button to begin progress bar at (266, 314) on #startStopButton
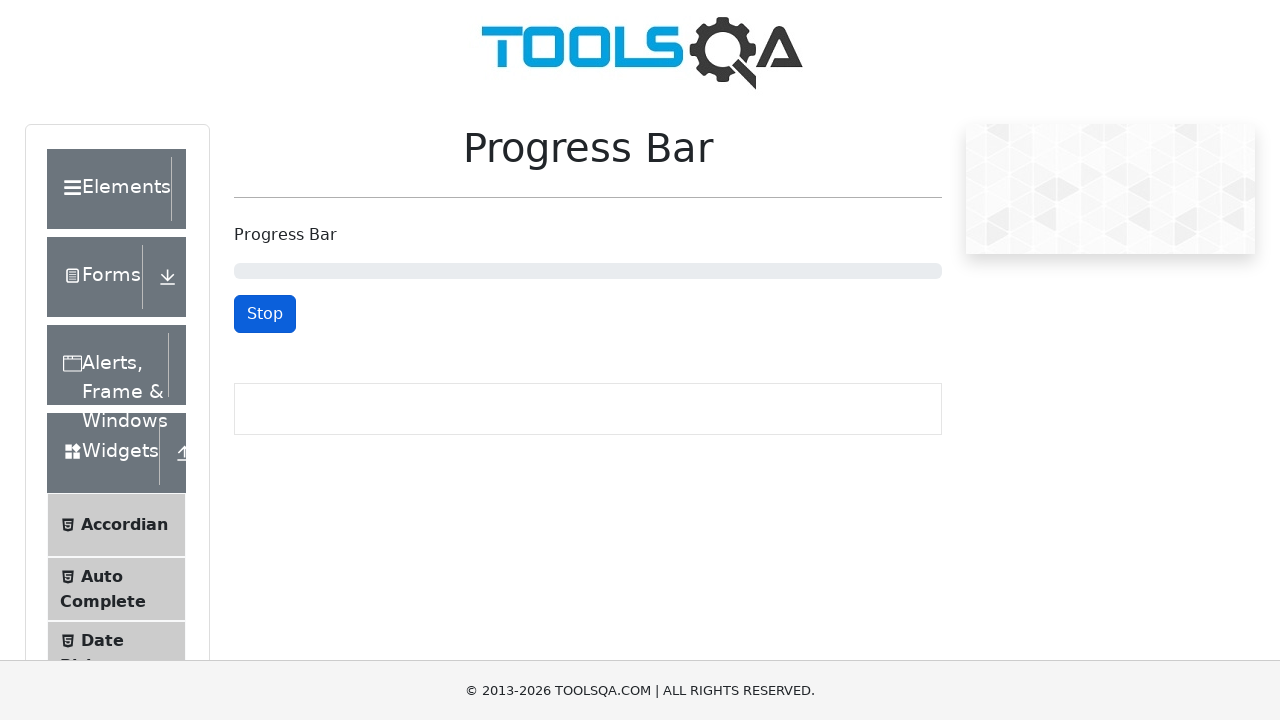

Progress bar reached 100%
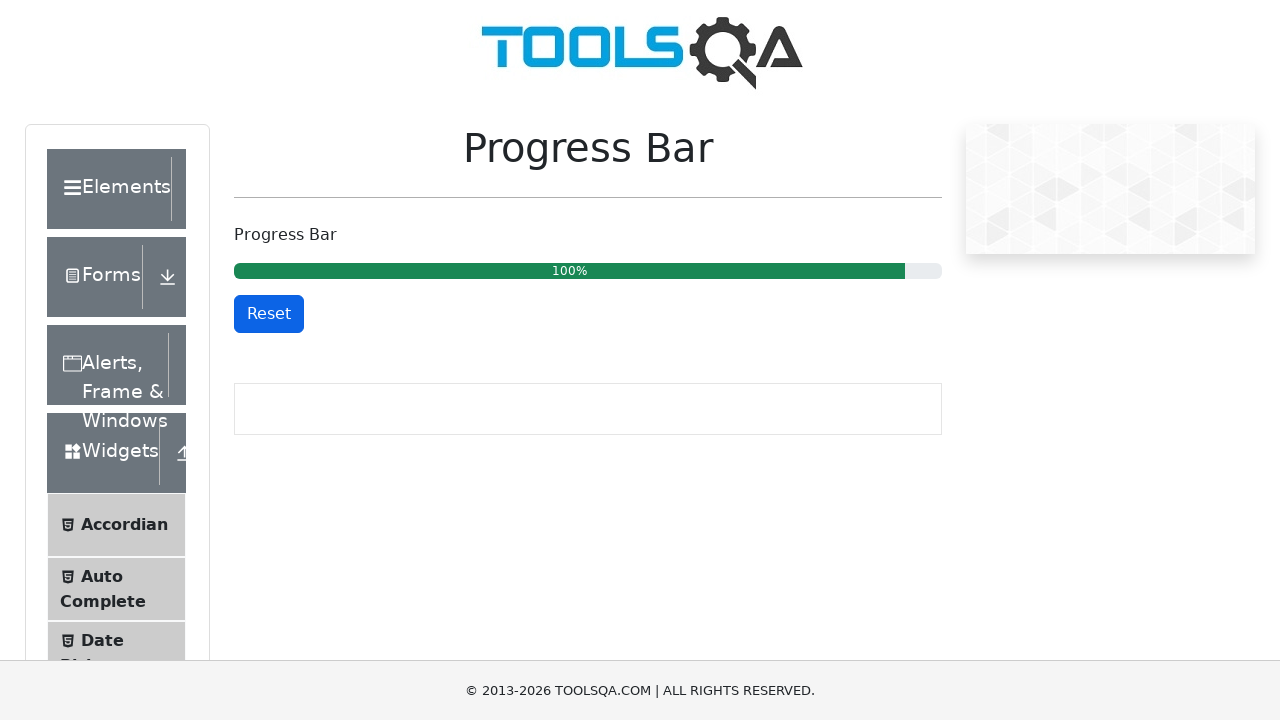

Scrolled Reset button into view
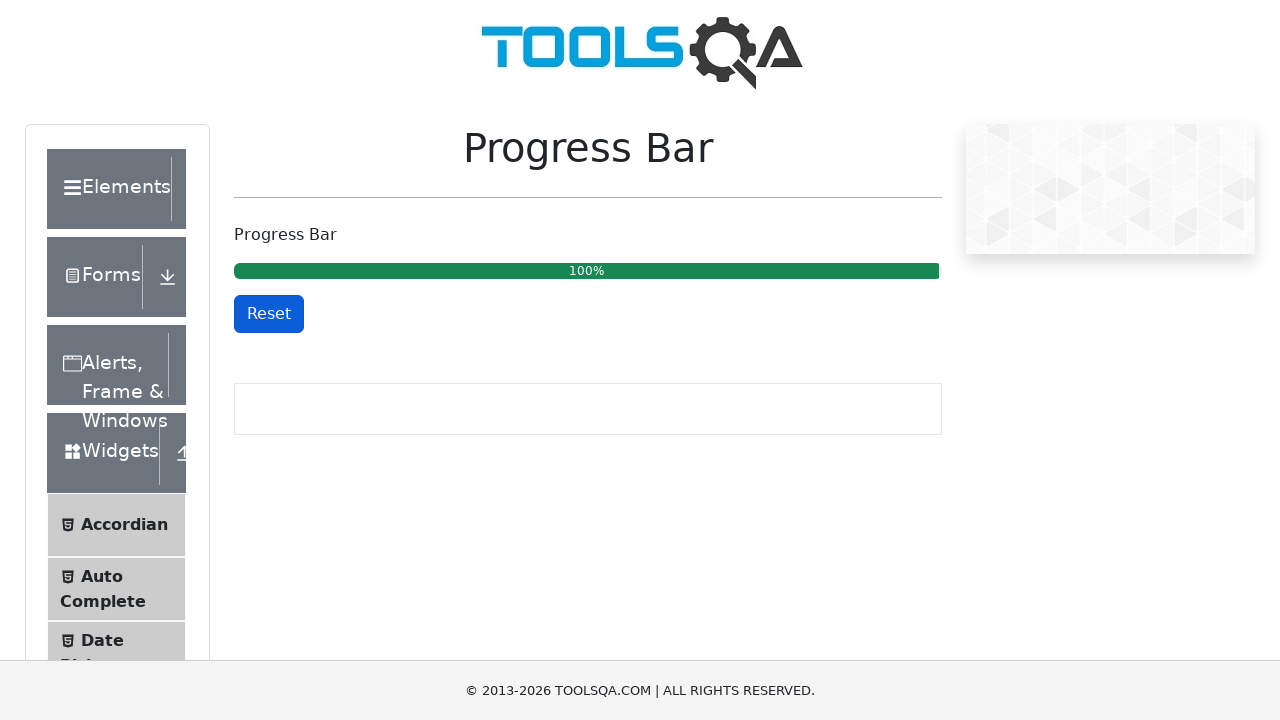

Clicked Reset button to reset progress bar at (269, 314) on button:text('Reset')
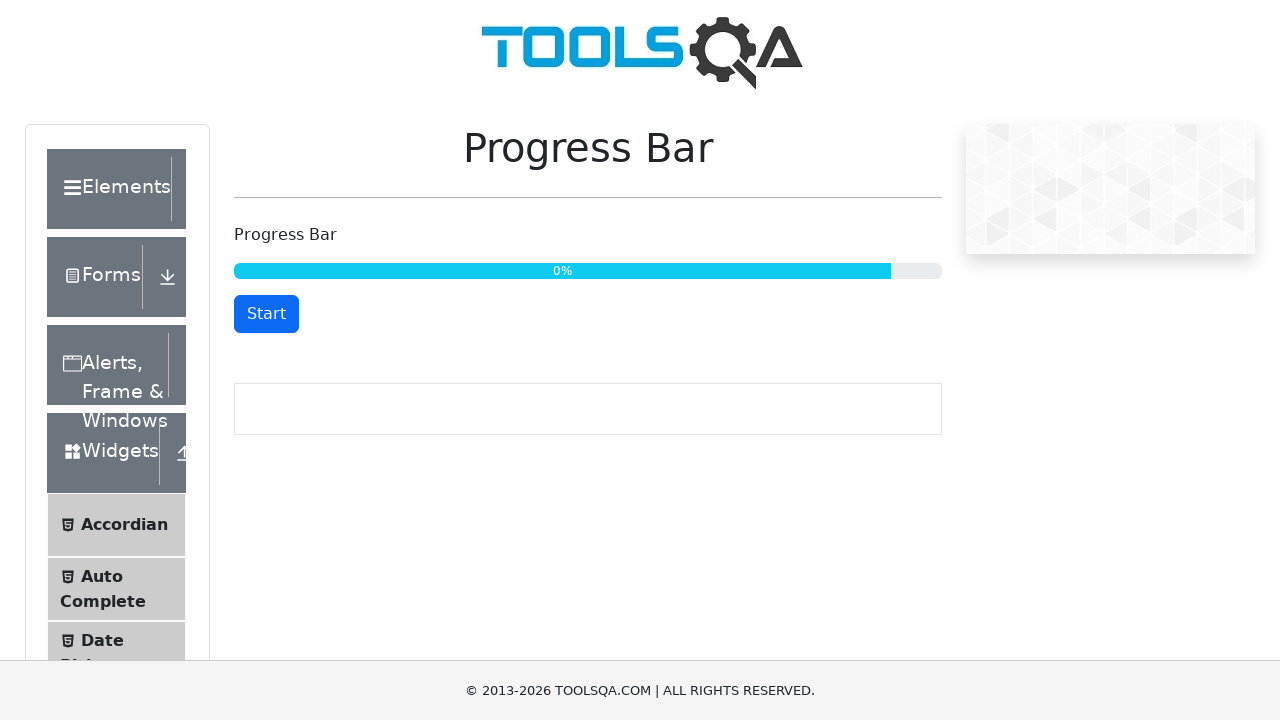

Progress bar successfully reset to 0%
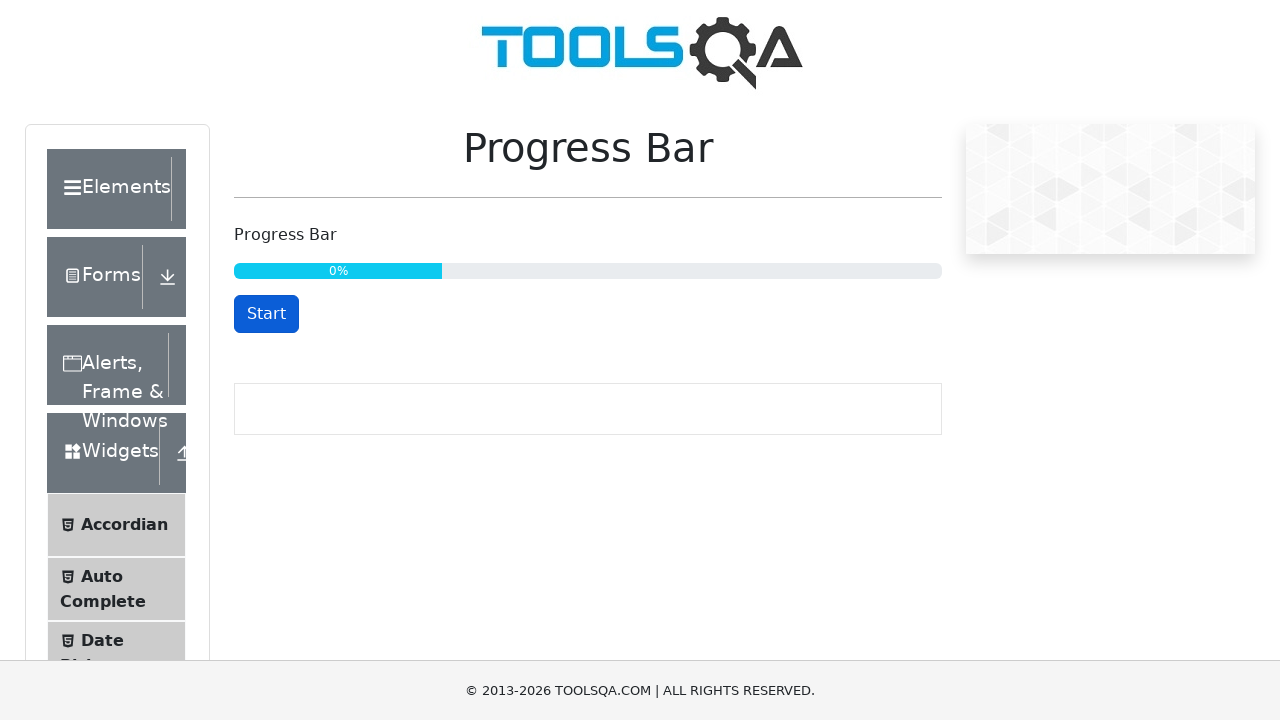

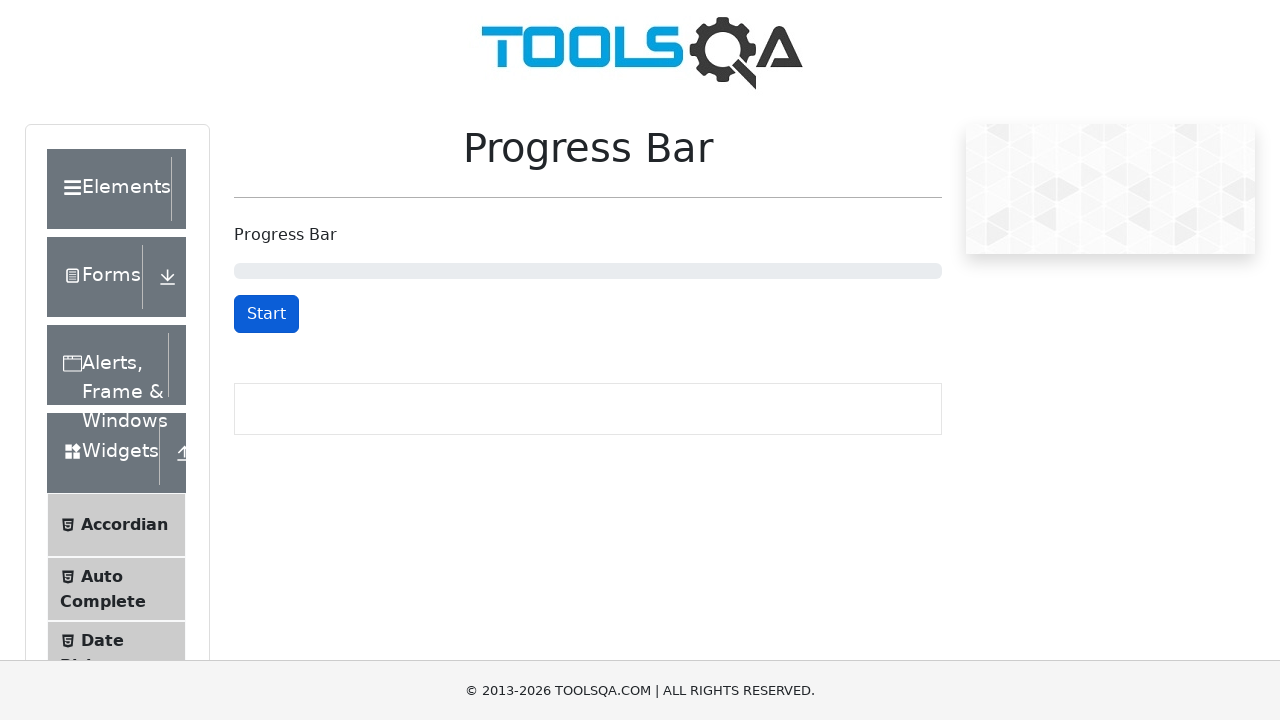